Tests that todo data persists after page reload

Starting URL: https://demo.playwright.dev/todomvc

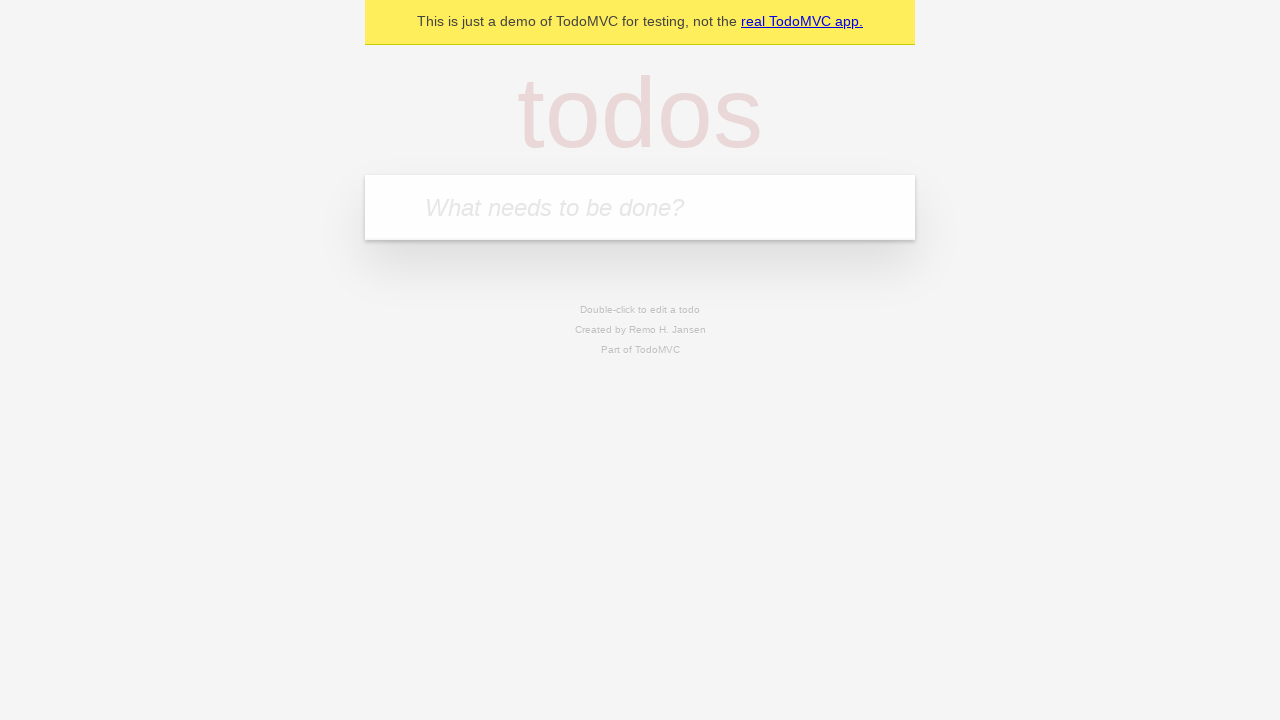

Filled todo input with 'buy some cheese' on internal:attr=[placeholder="What needs to be done?"i]
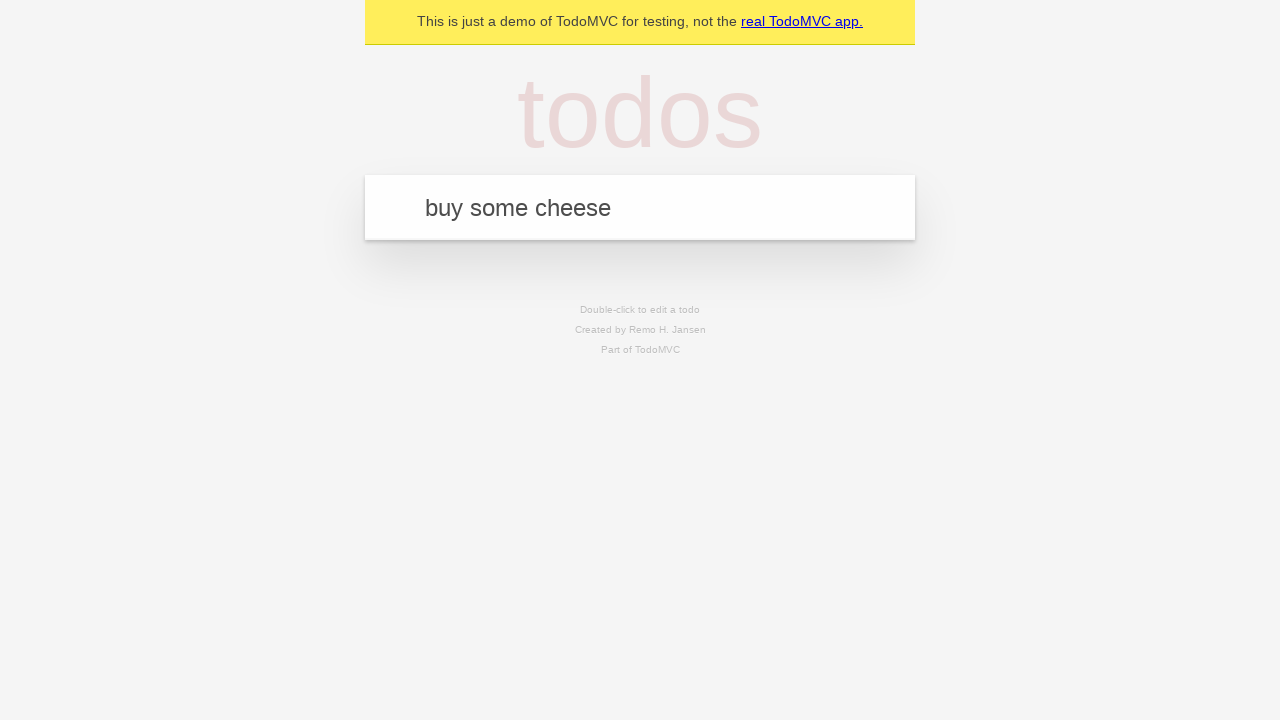

Pressed Enter to add first todo item on internal:attr=[placeholder="What needs to be done?"i]
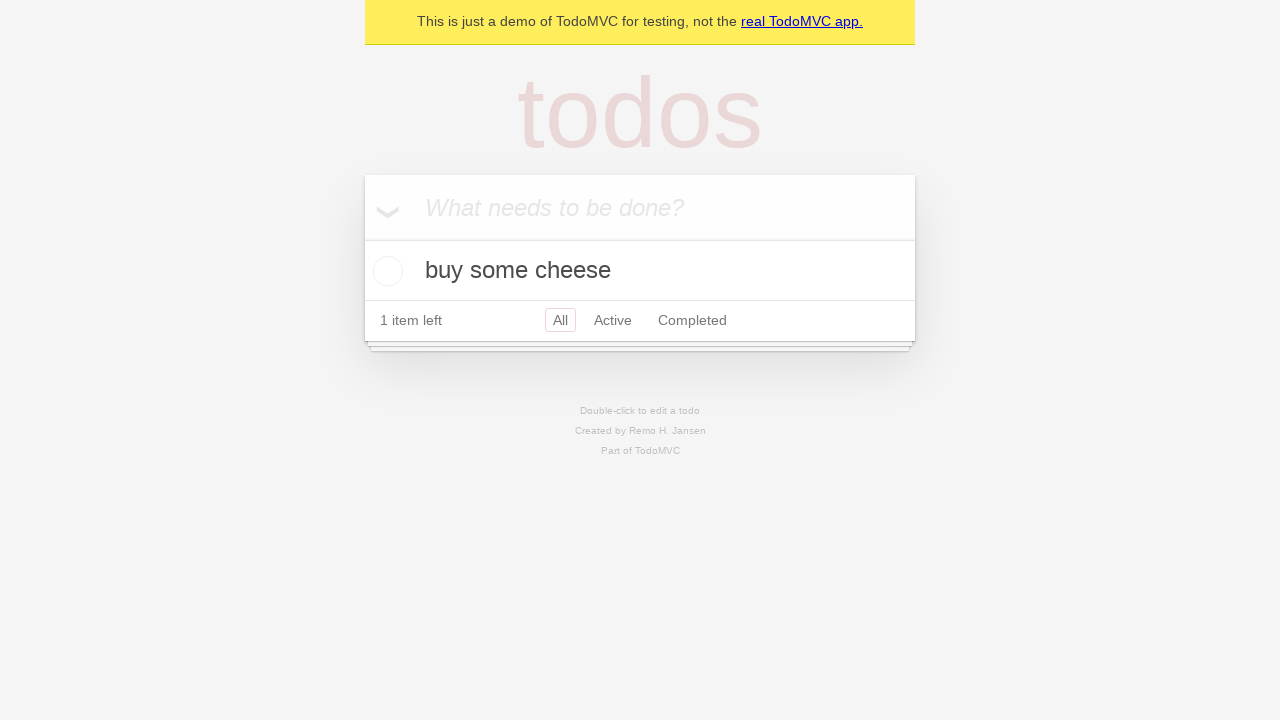

Filled todo input with 'feed the cat' on internal:attr=[placeholder="What needs to be done?"i]
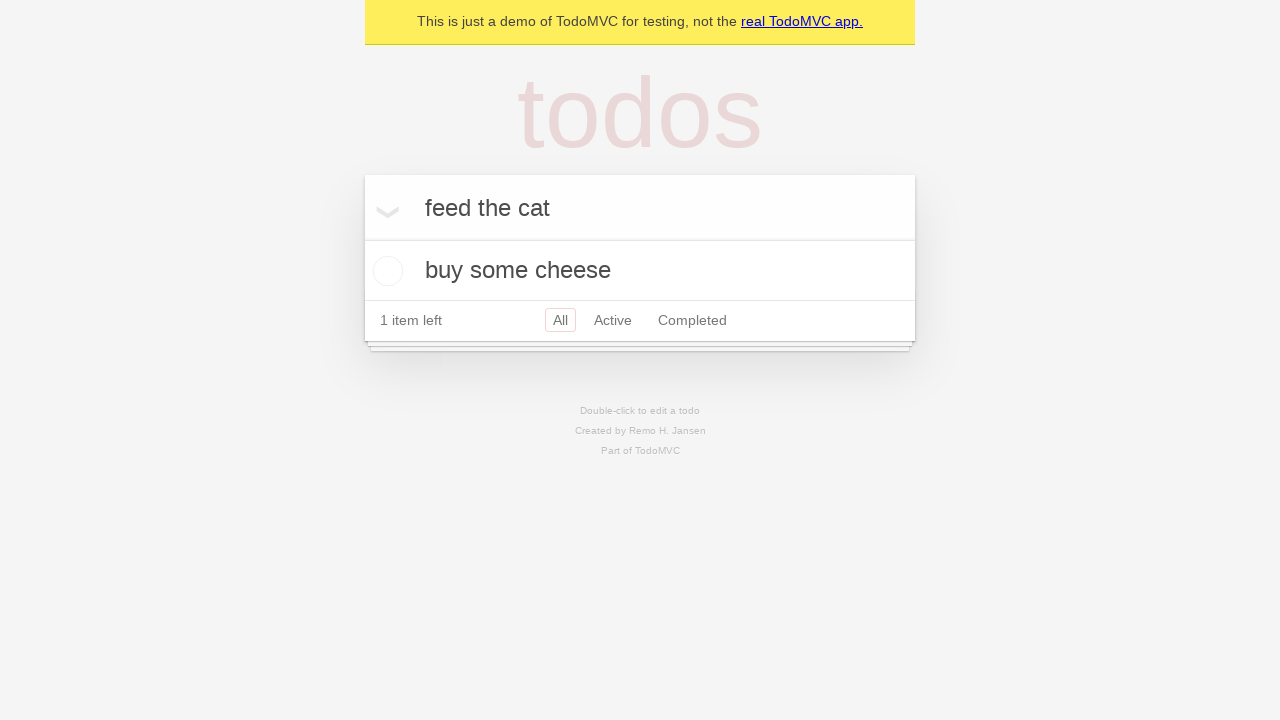

Pressed Enter to add second todo item on internal:attr=[placeholder="What needs to be done?"i]
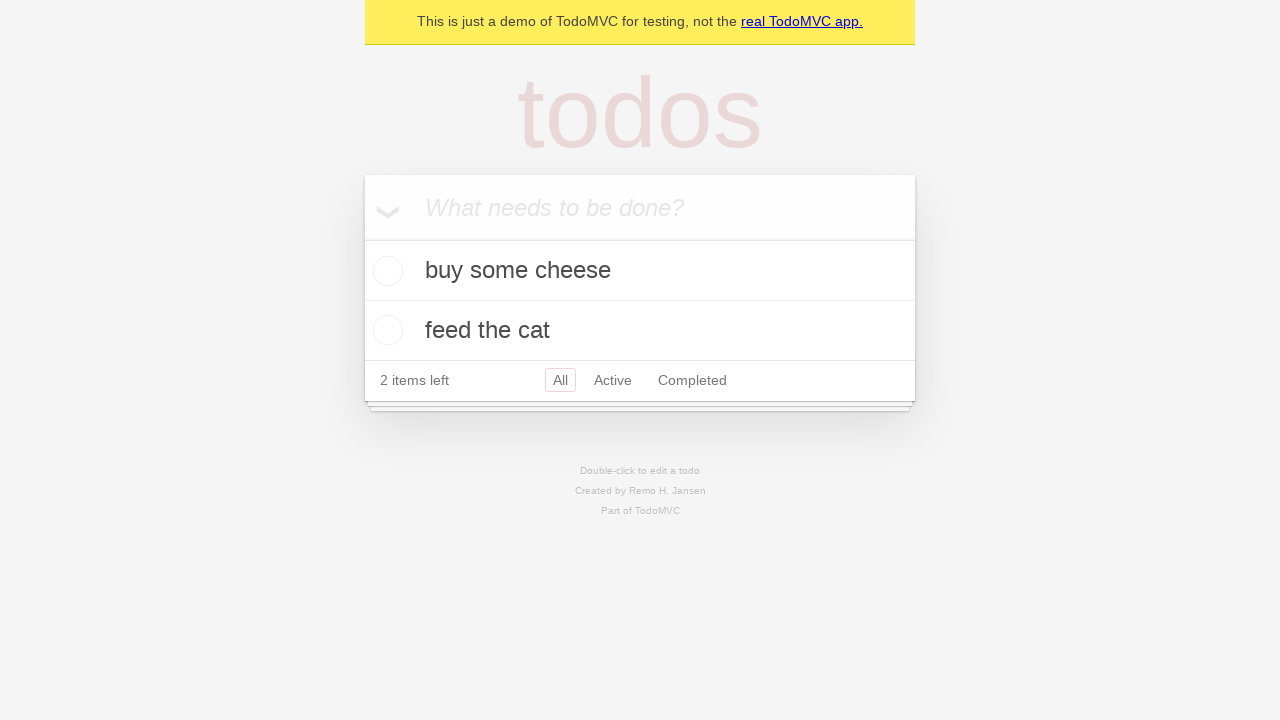

Checked the first todo item at (385, 271) on internal:testid=[data-testid="todo-item"s] >> nth=0 >> internal:role=checkbox
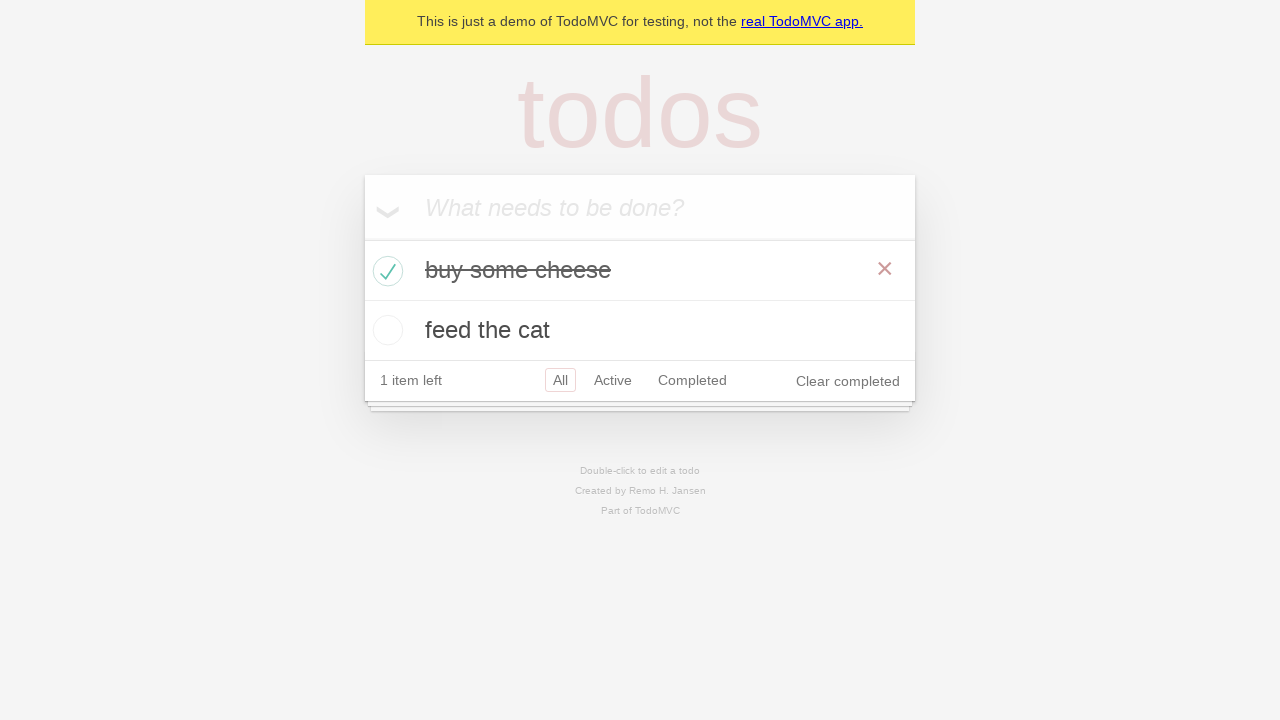

Reloaded the page
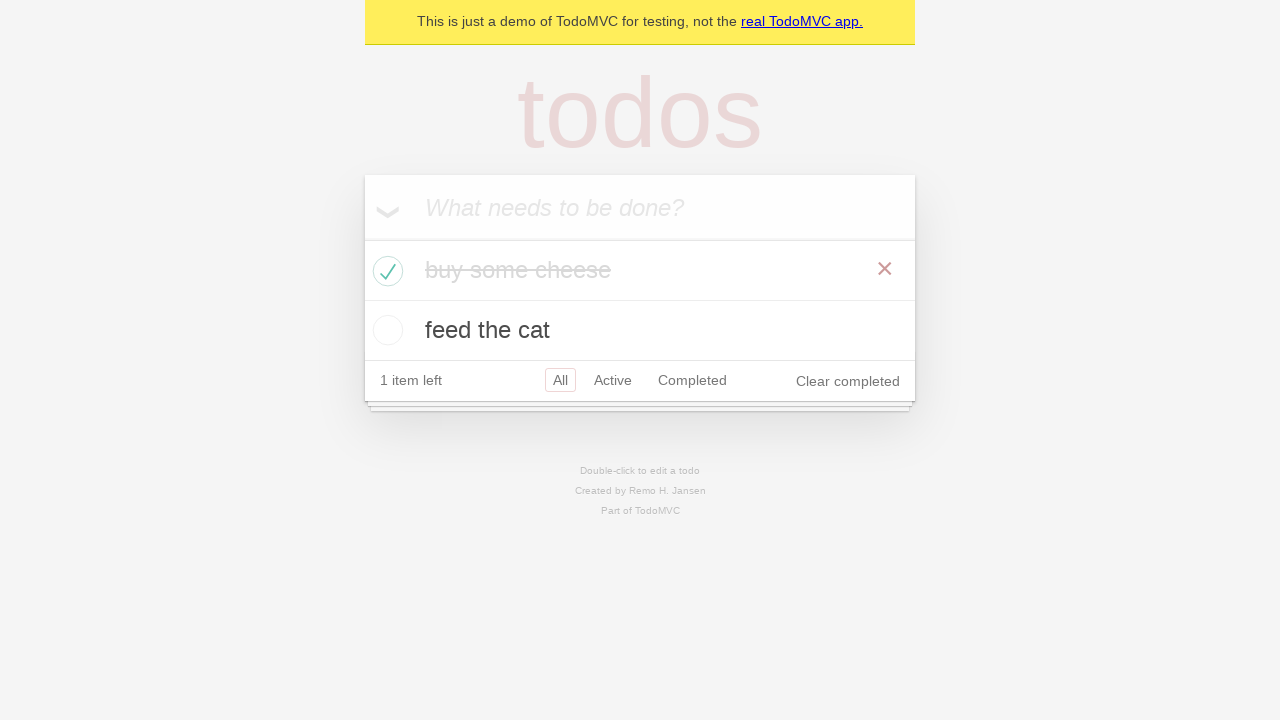

Todo items loaded after page reload - data persisted
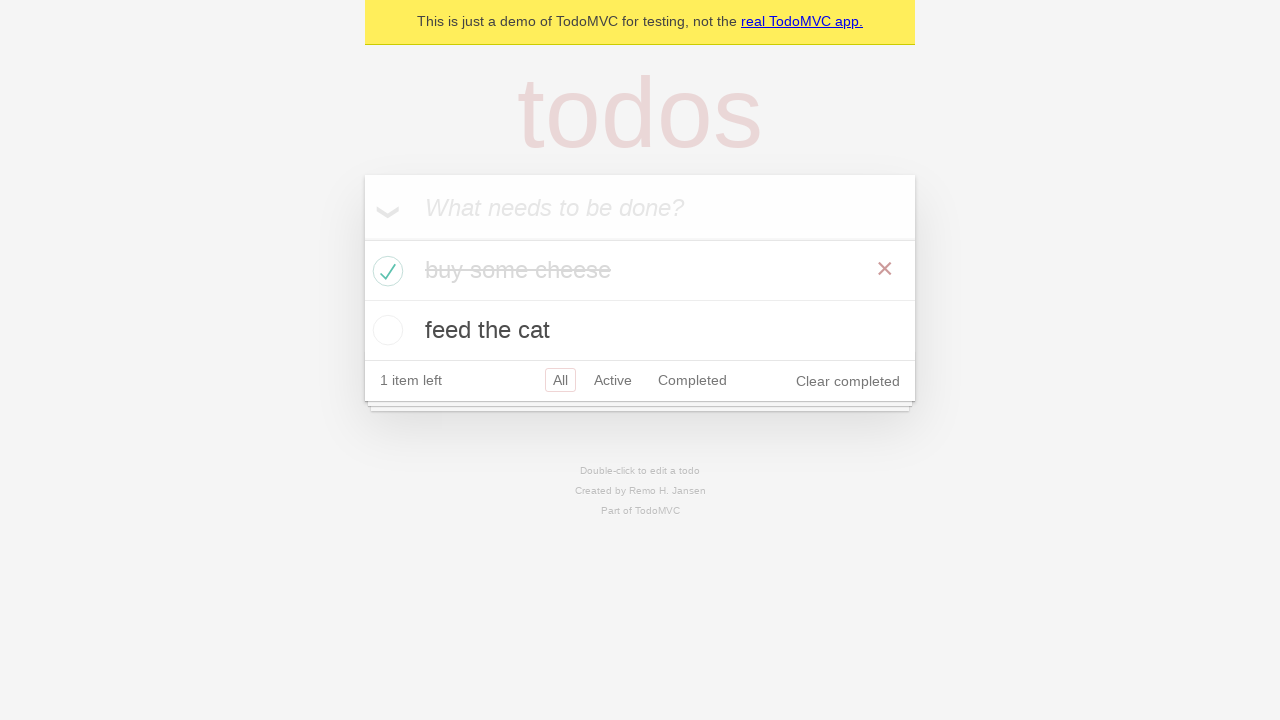

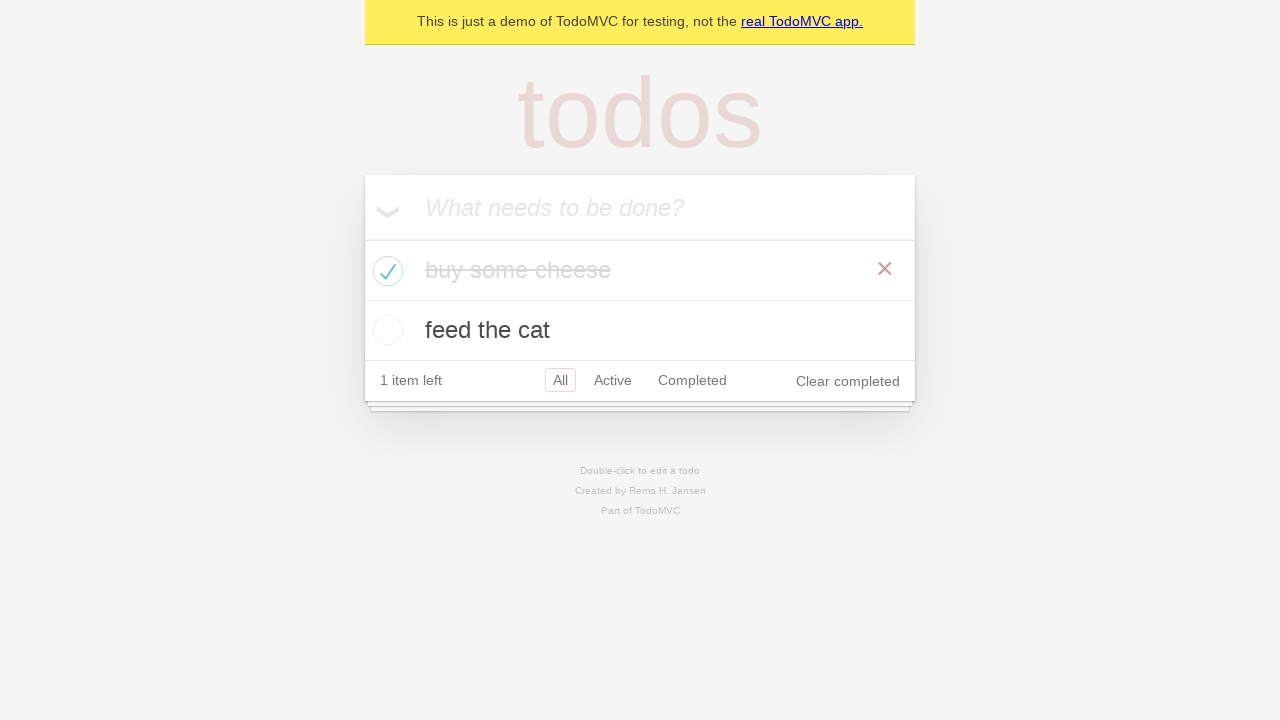